Tests the complete flight booking flow by searching for flights and choosing the first available flight option

Starting URL: http://blazedemo.com/

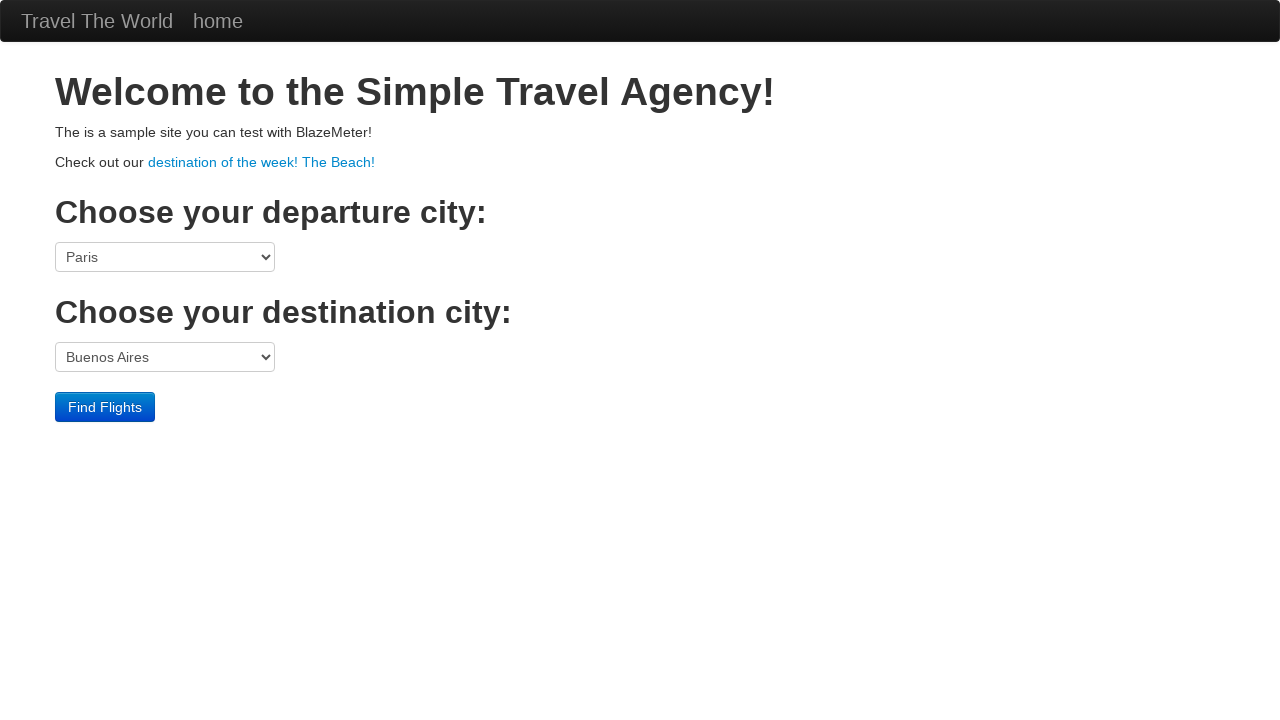

Clicked Find Flights button at (105, 407) on input[value='Find Flights']
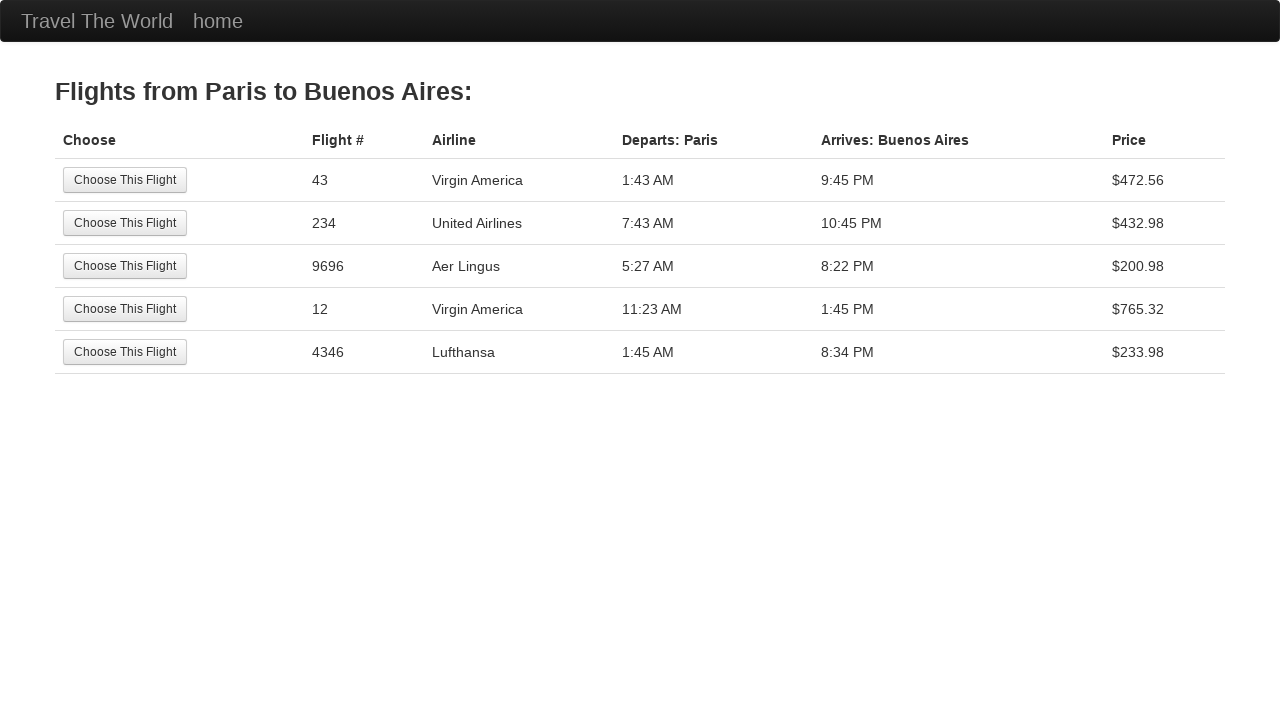

Flight results loaded with Choose This Flight button visible
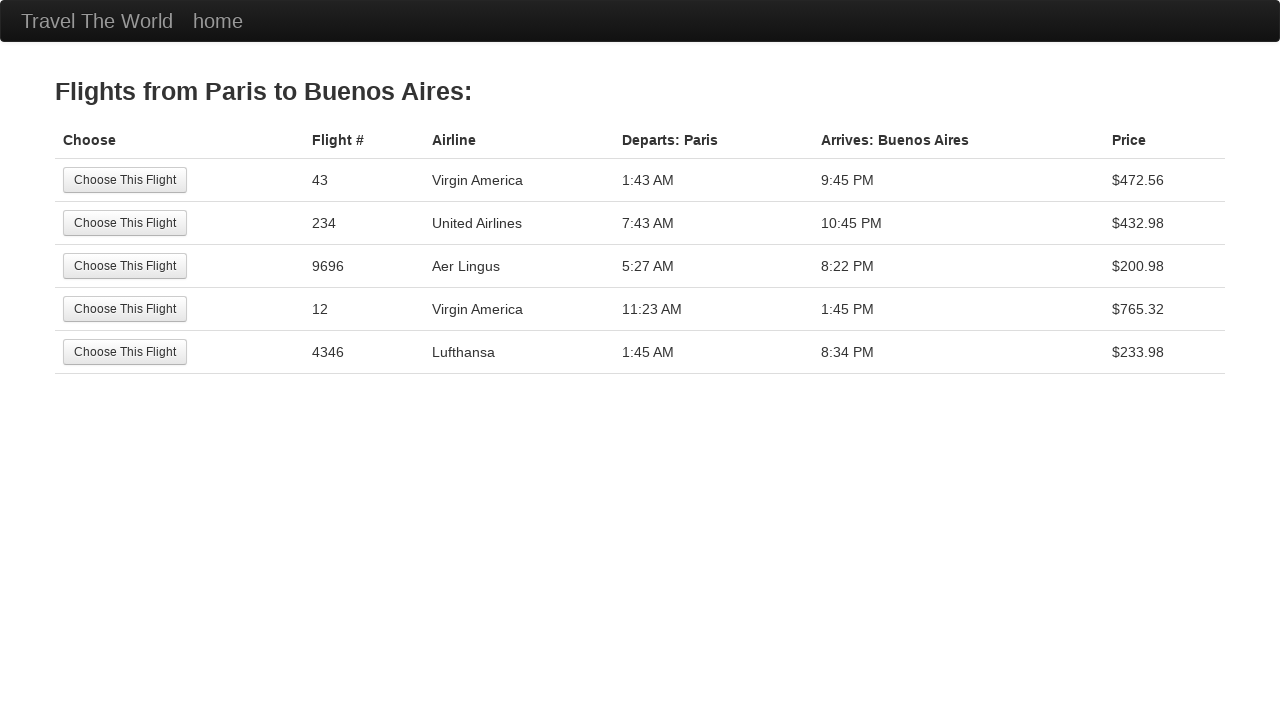

Clicked Choose This Flight button to select first available flight at (125, 180) on input[value='Choose This Flight']
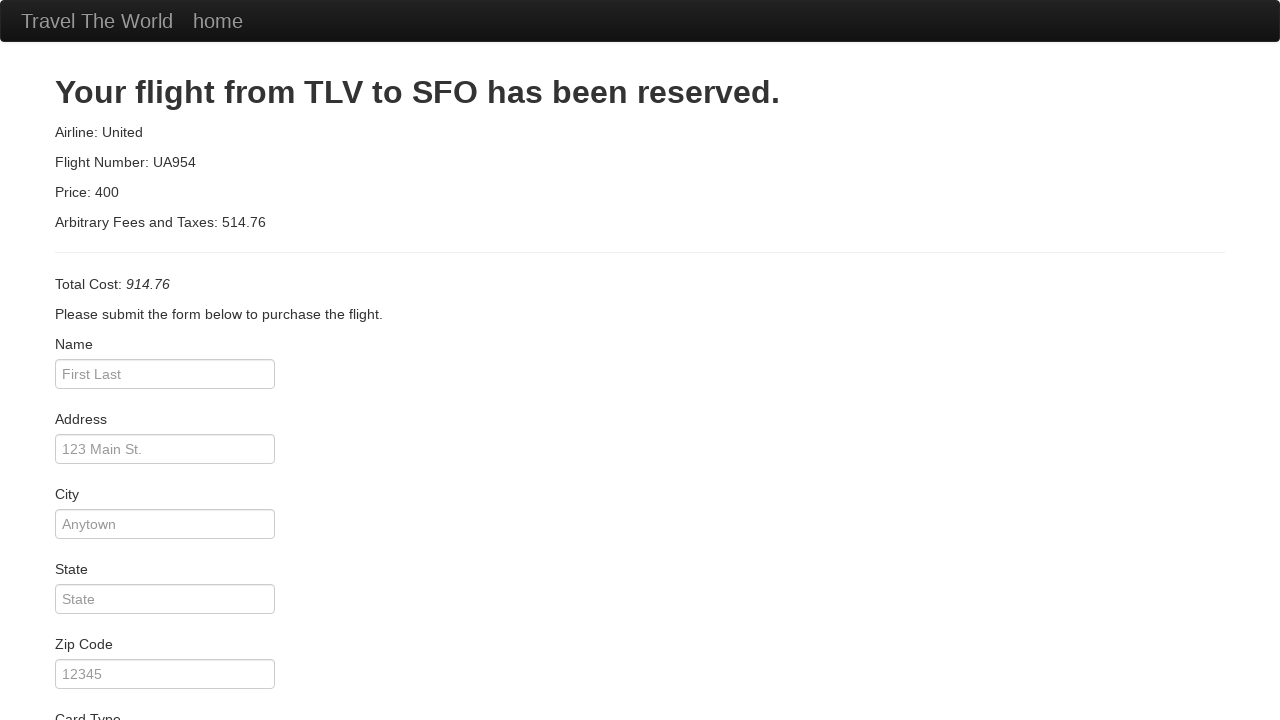

Reservation confirmation page loaded
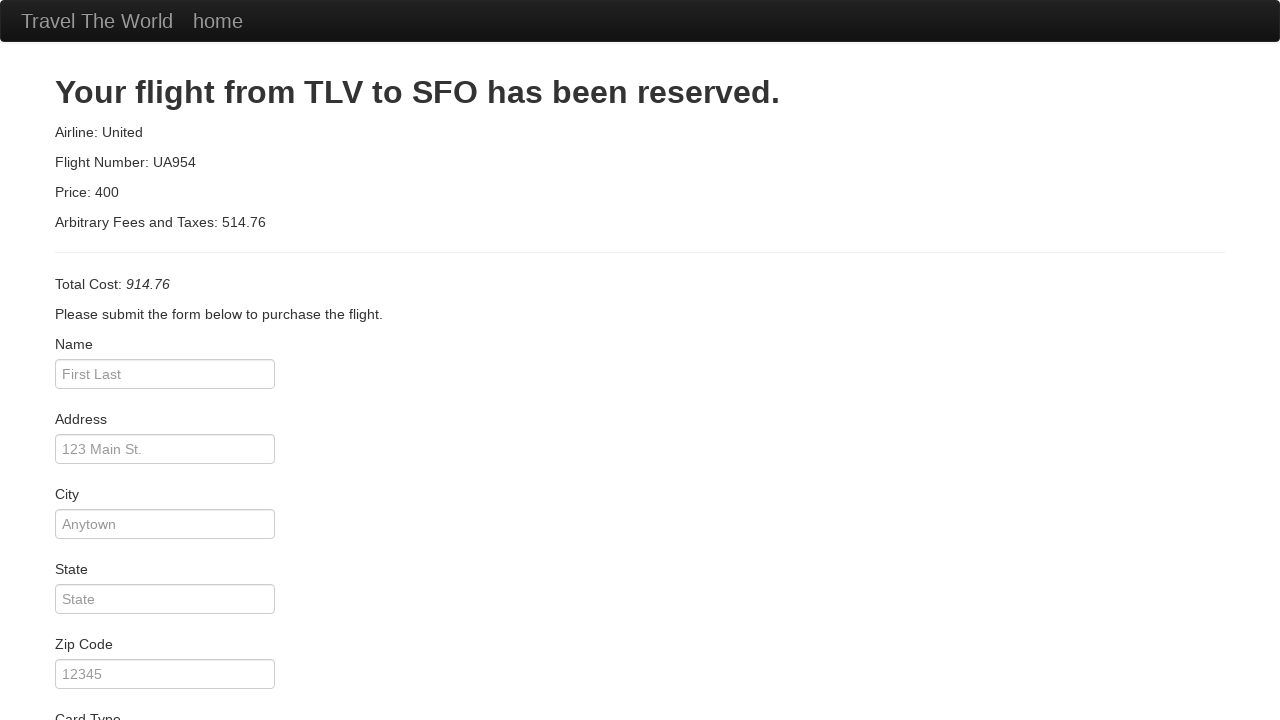

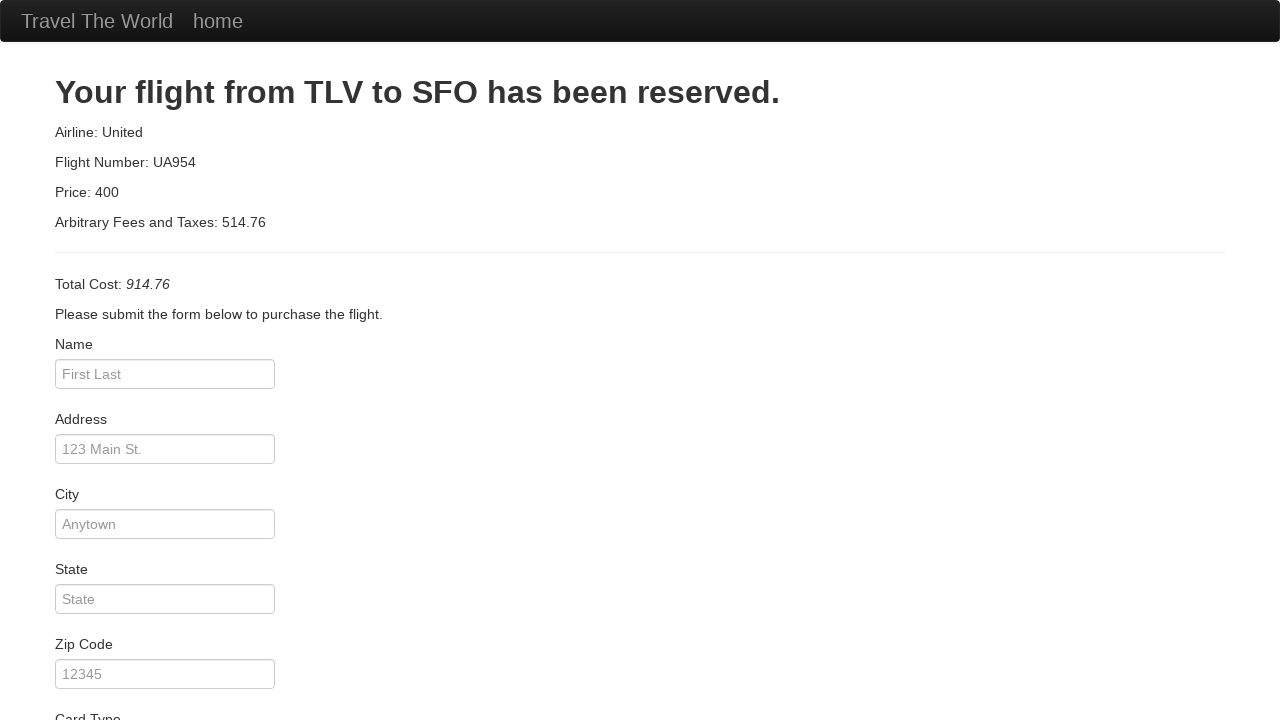